Tests that edits are cancelled when pressing Escape

Starting URL: https://demo.playwright.dev/todomvc

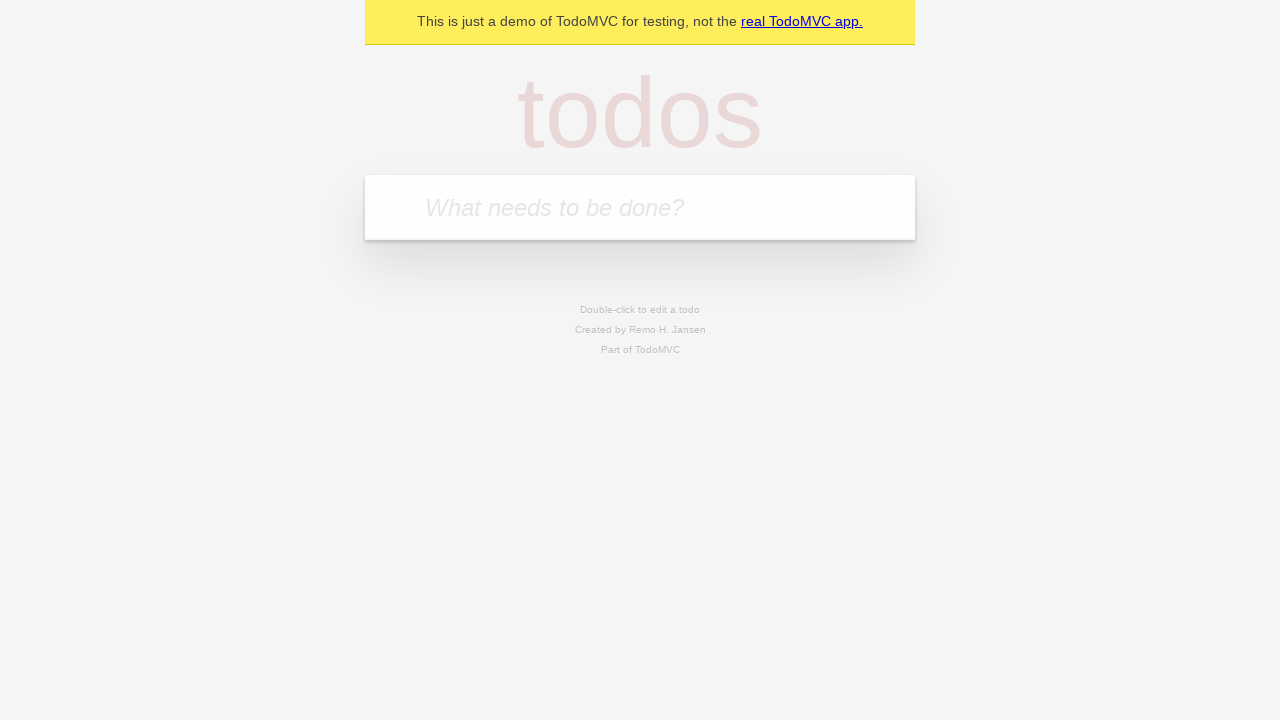

Filled new todo input with 'buy some cheese' on .new-todo
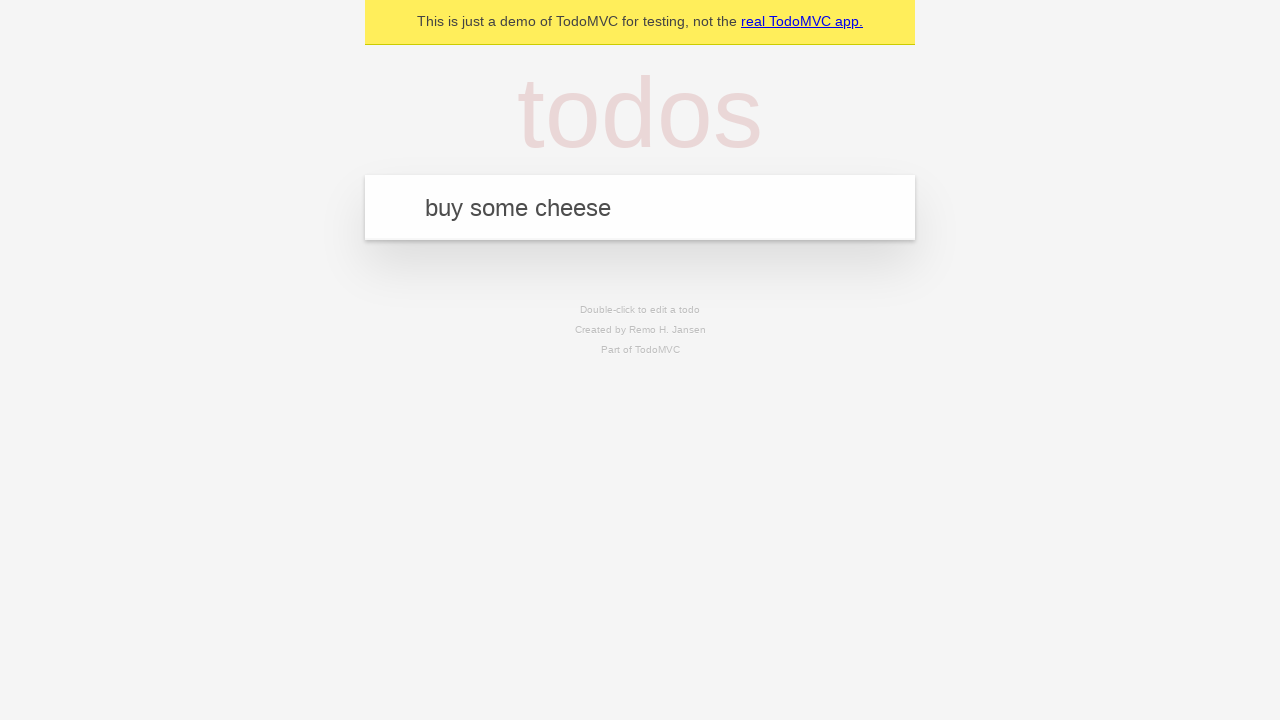

Pressed Enter to add first todo on .new-todo
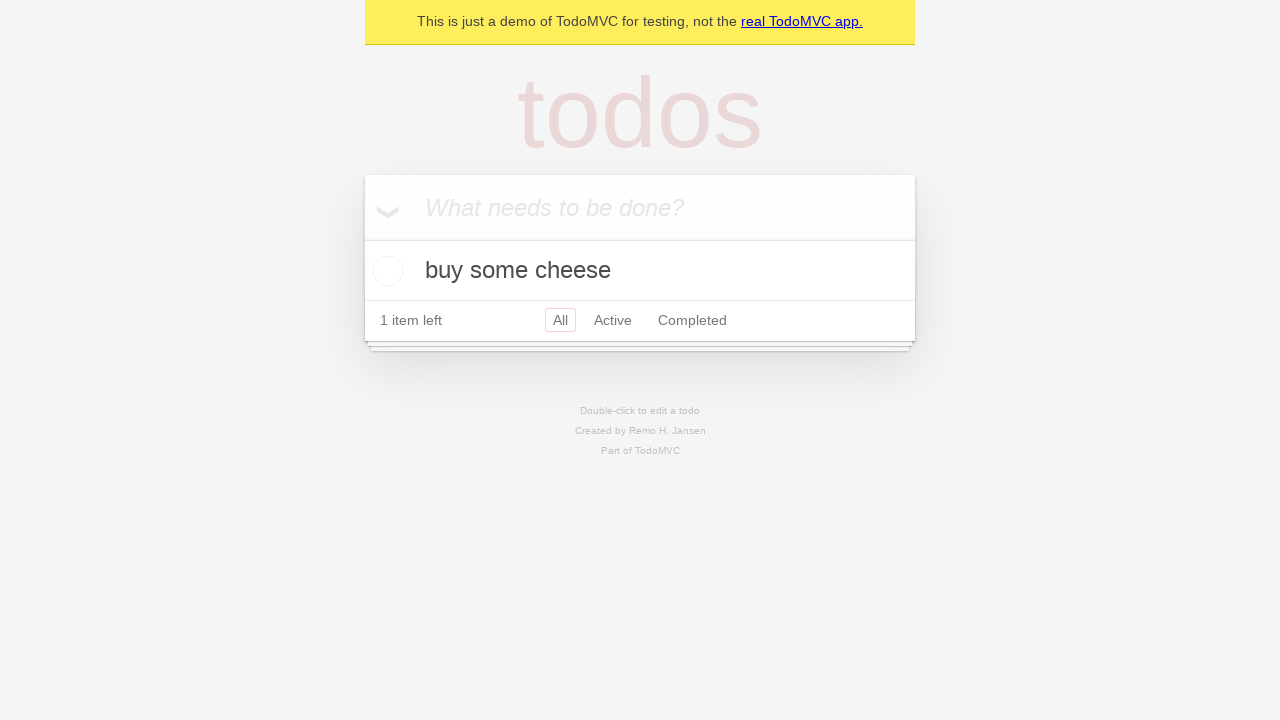

Filled new todo input with 'feed the cat' on .new-todo
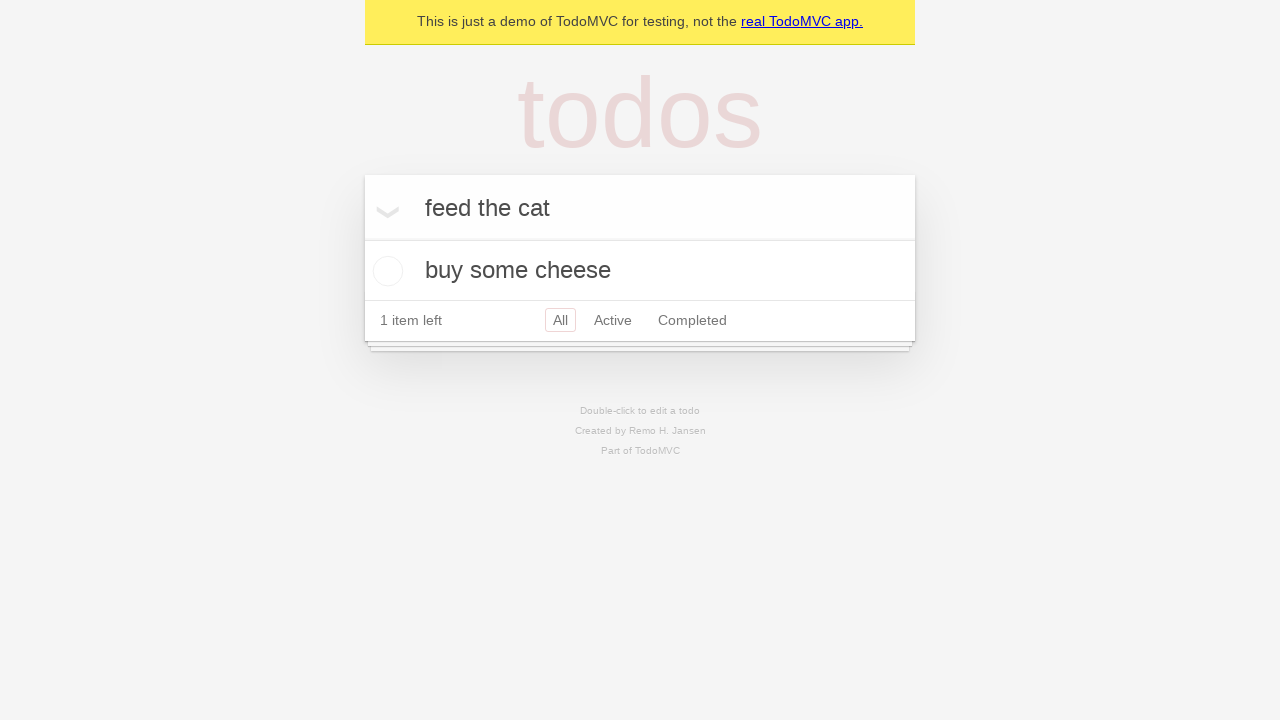

Pressed Enter to add second todo on .new-todo
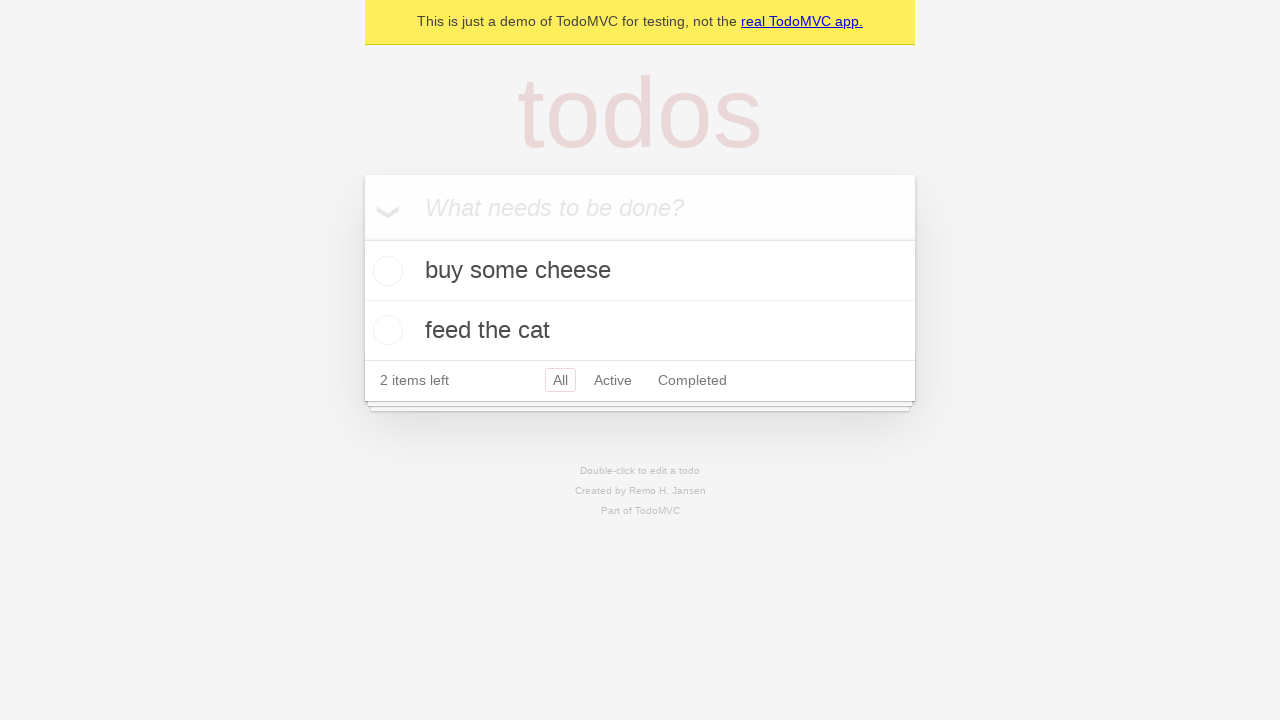

Filled new todo input with 'book a doctors appointment' on .new-todo
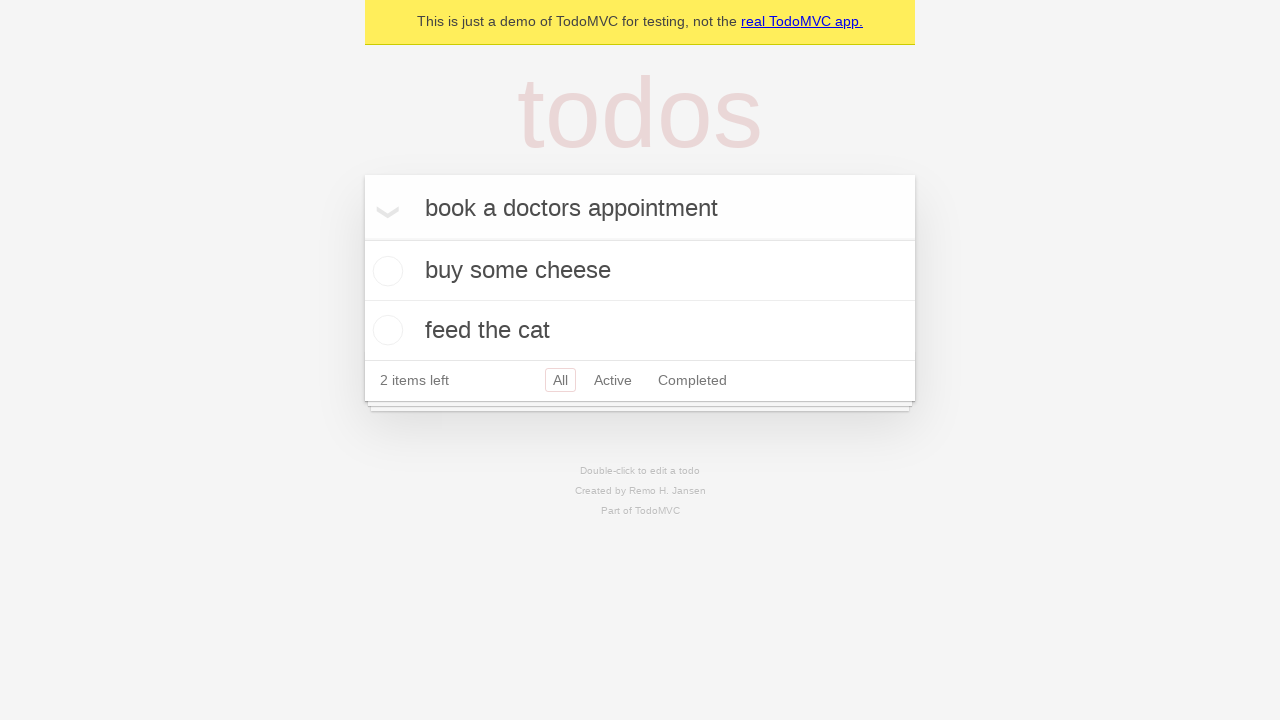

Pressed Enter to add third todo on .new-todo
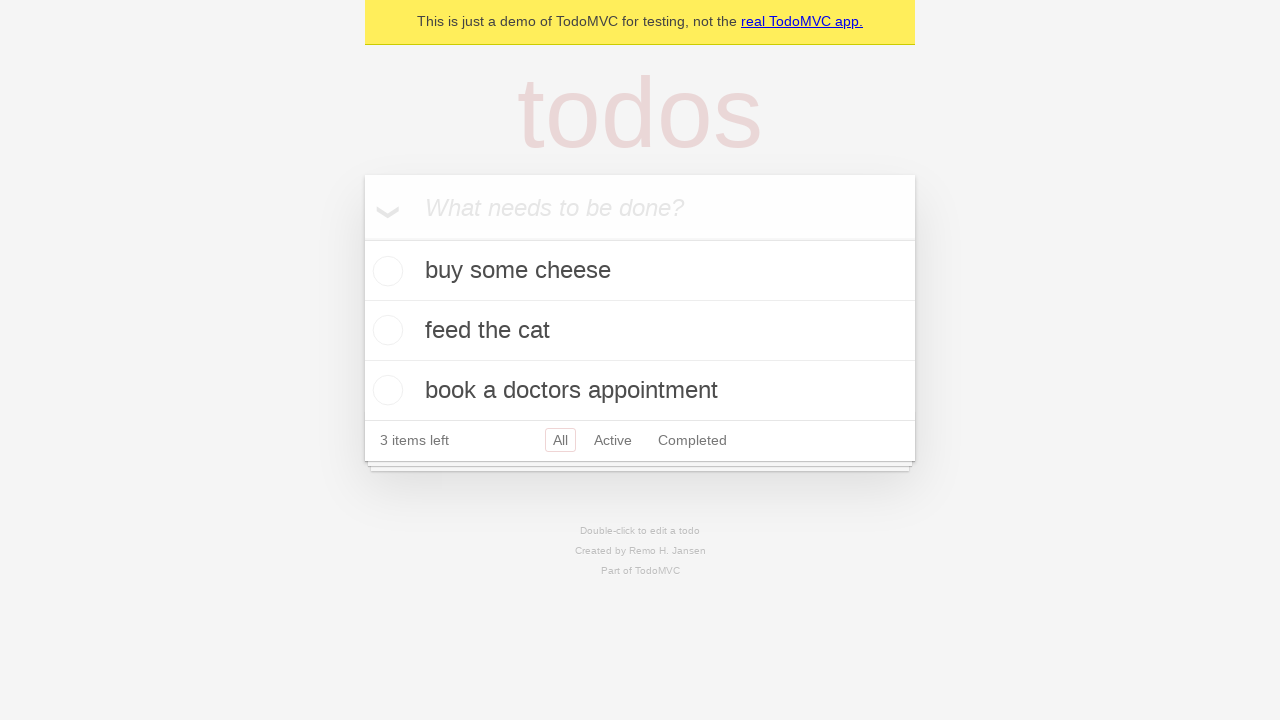

Double-clicked second todo to enter edit mode at (640, 331) on .todo-list li >> nth=1
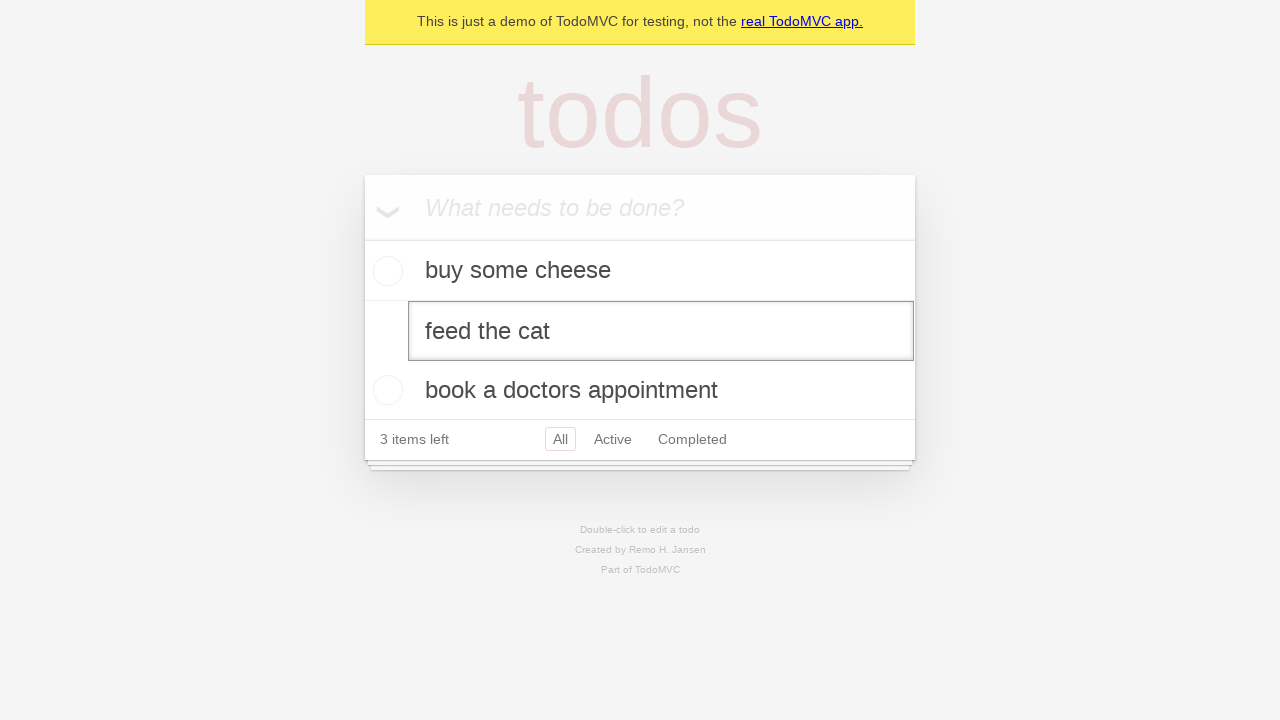

Pressed Escape to cancel editing second todo on .todo-list li >> nth=1 >> .edit
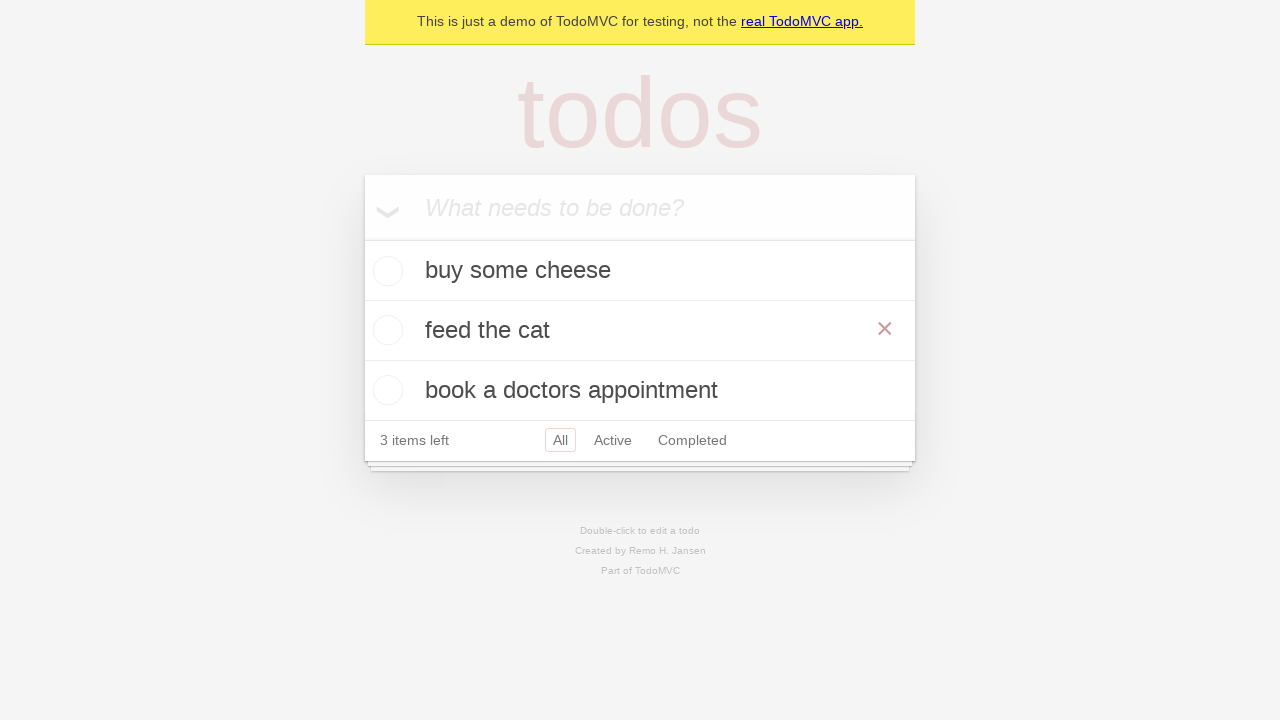

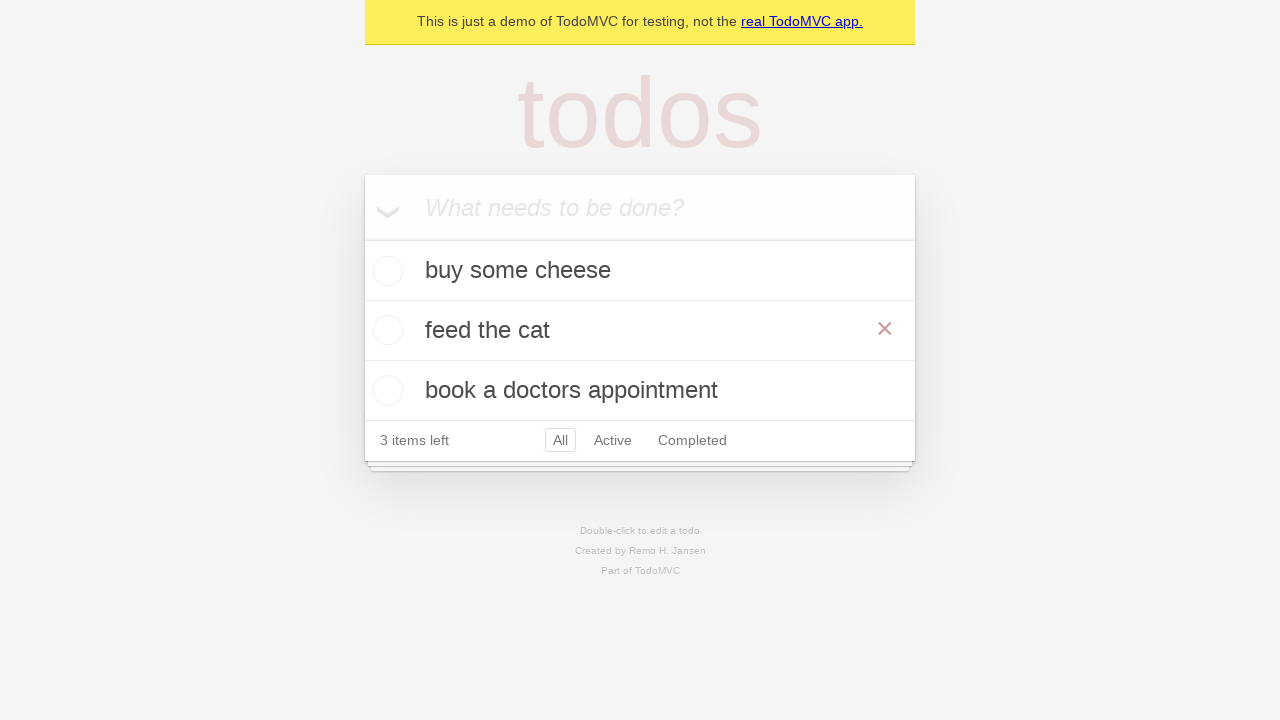